Tests deleting a todo item by adding an item, hovering over it, and clicking the delete button to remove it from the list

Starting URL: https://todomvc.com/examples/react/dist/

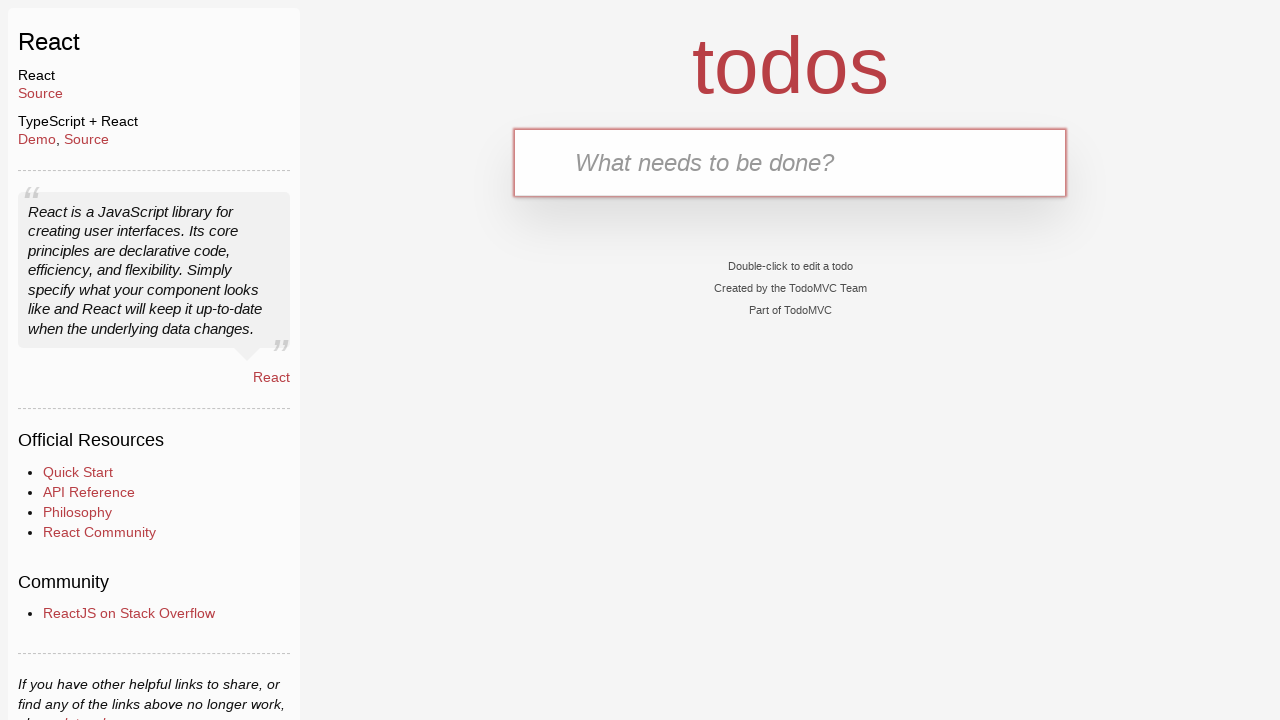

Waited for new todo input field to appear
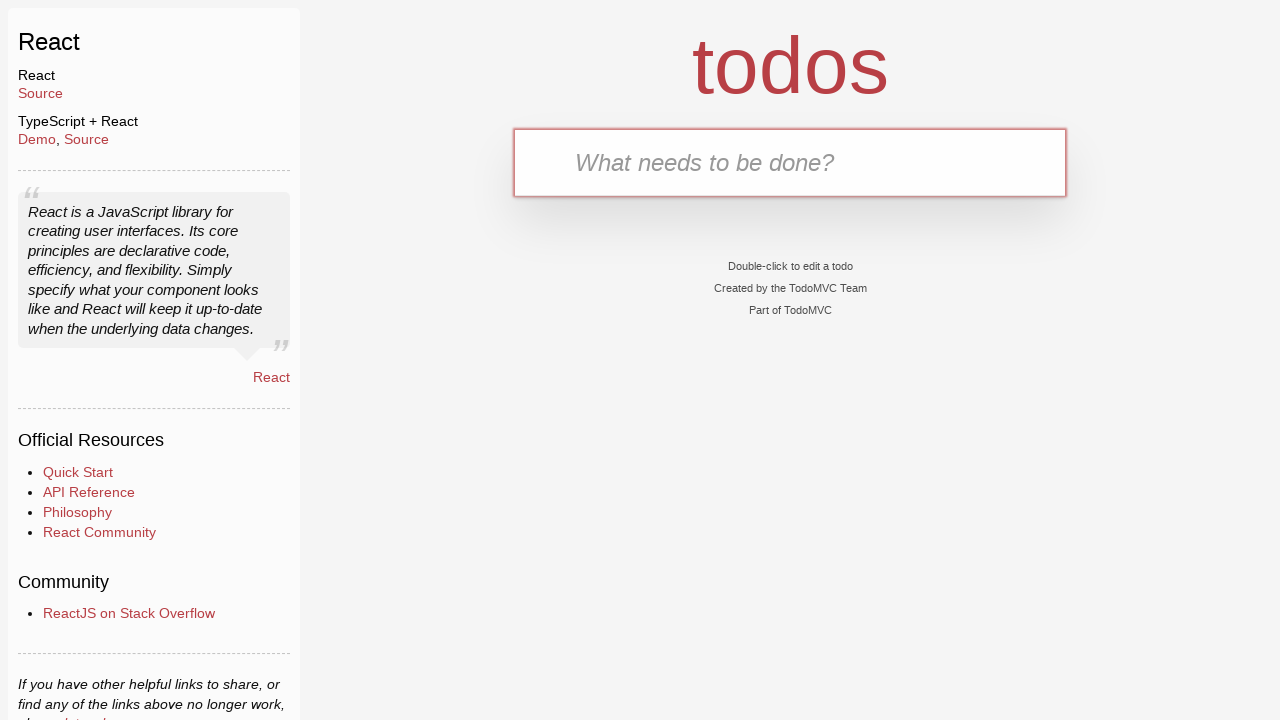

Filled new todo input with 'Test Item 1' on input.new-todo
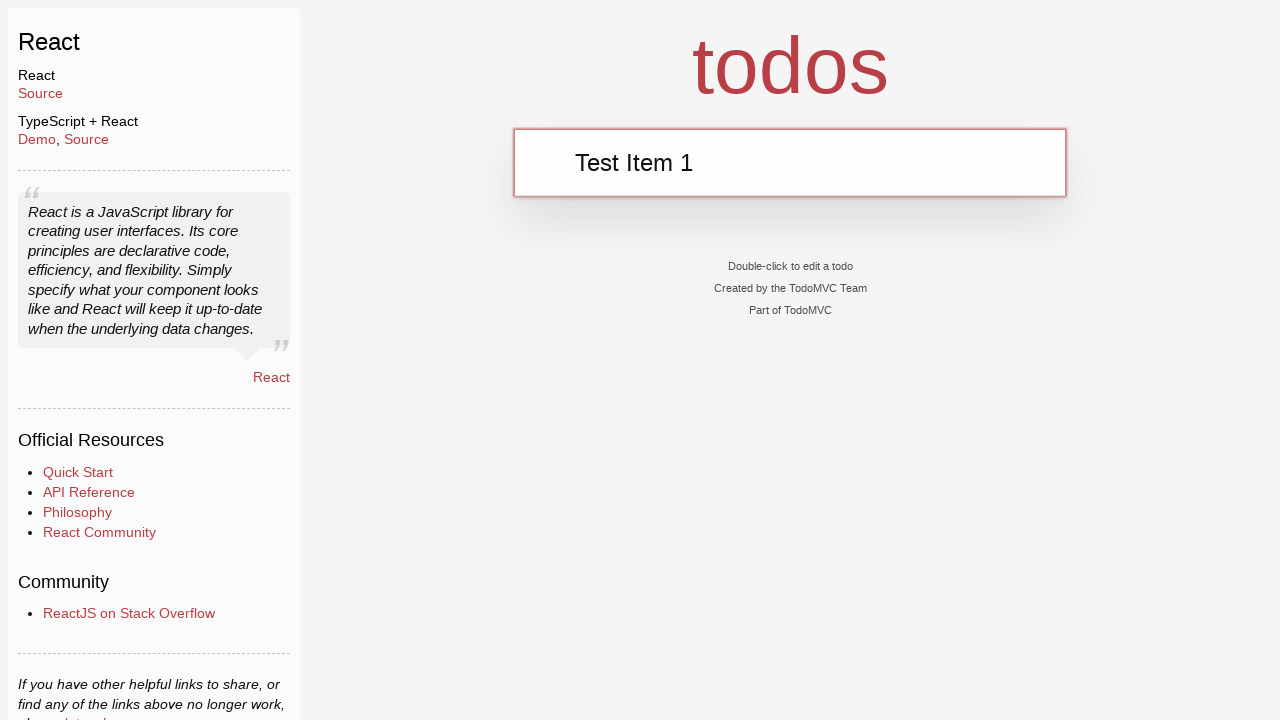

Pressed Enter to add the todo item on input.new-todo
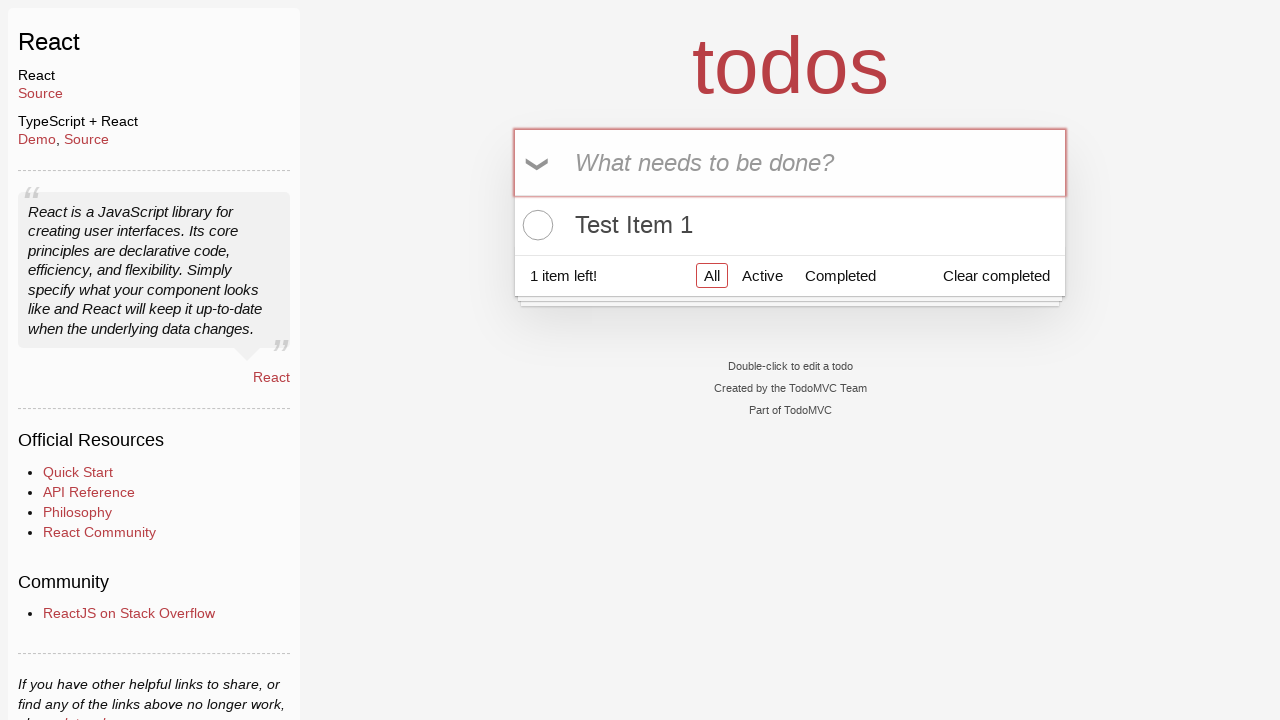

Waited for todo item to appear in the list
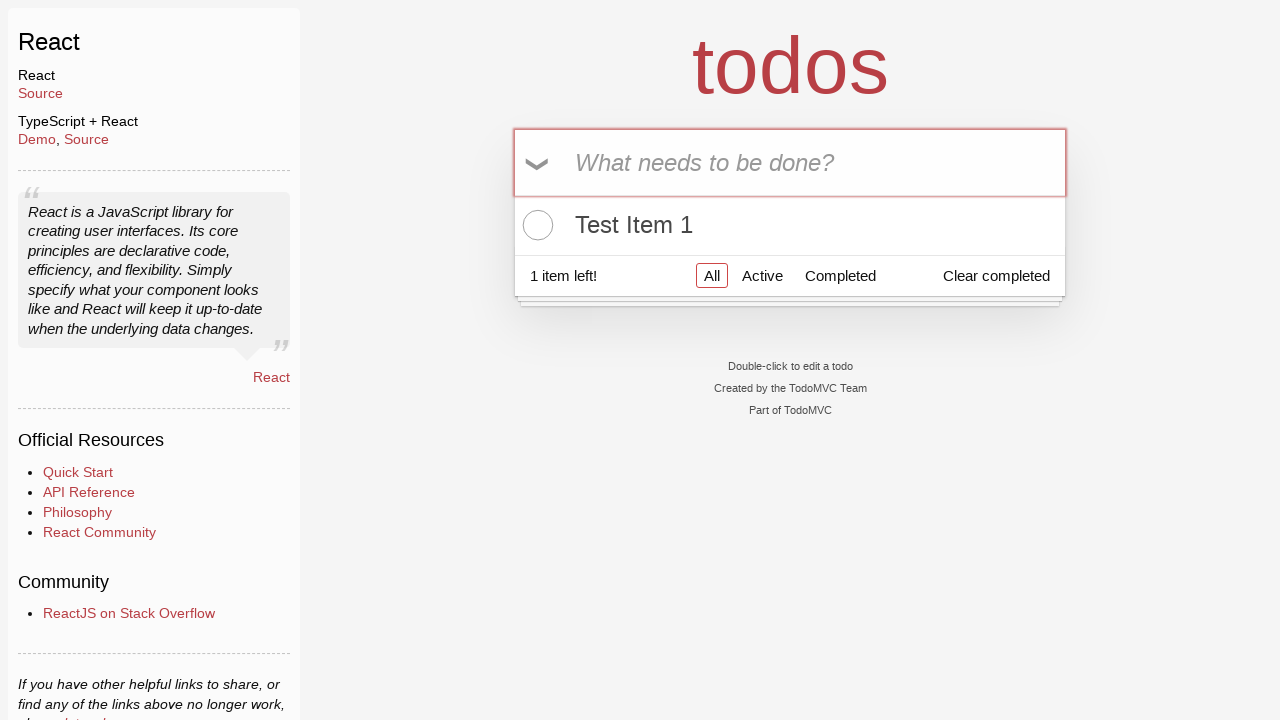

Hovered over the todo item to reveal delete button
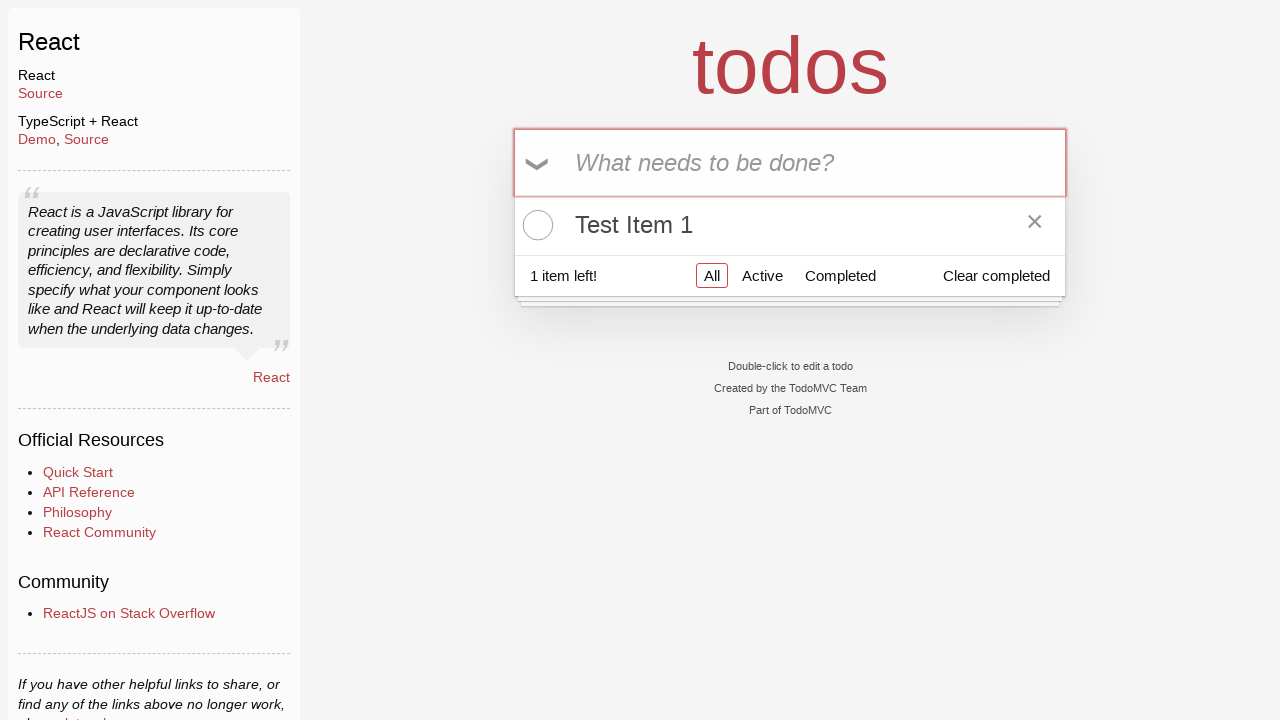

Clicked the delete button to remove the item at (1035, 225) on ul.todo-list li button.destroy
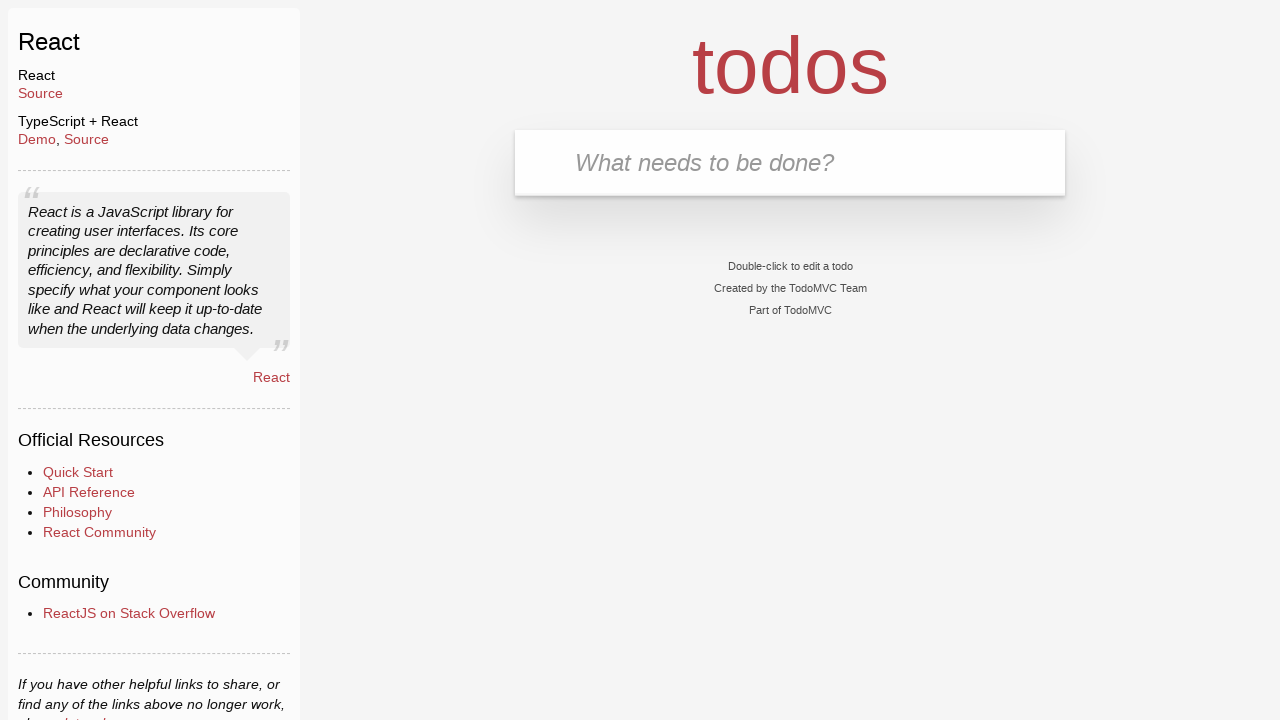

Waited 1 second for deletion to process
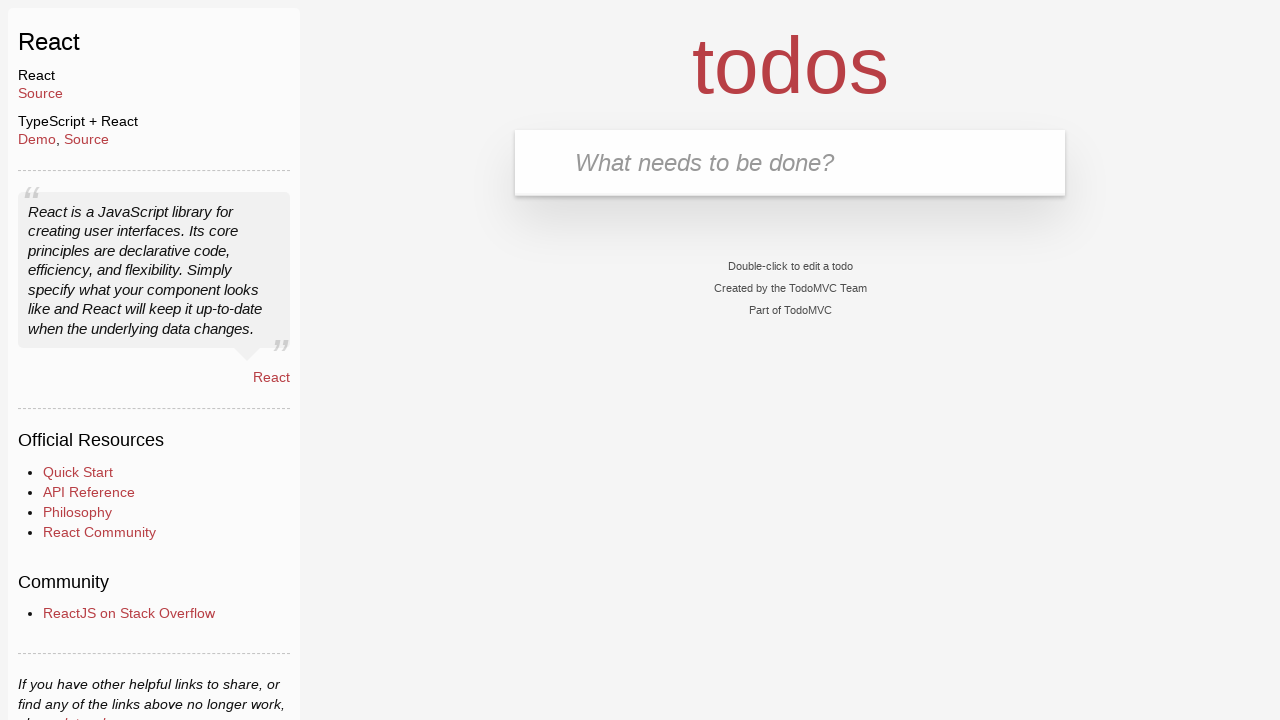

Confirmed that the todo item was removed from the list
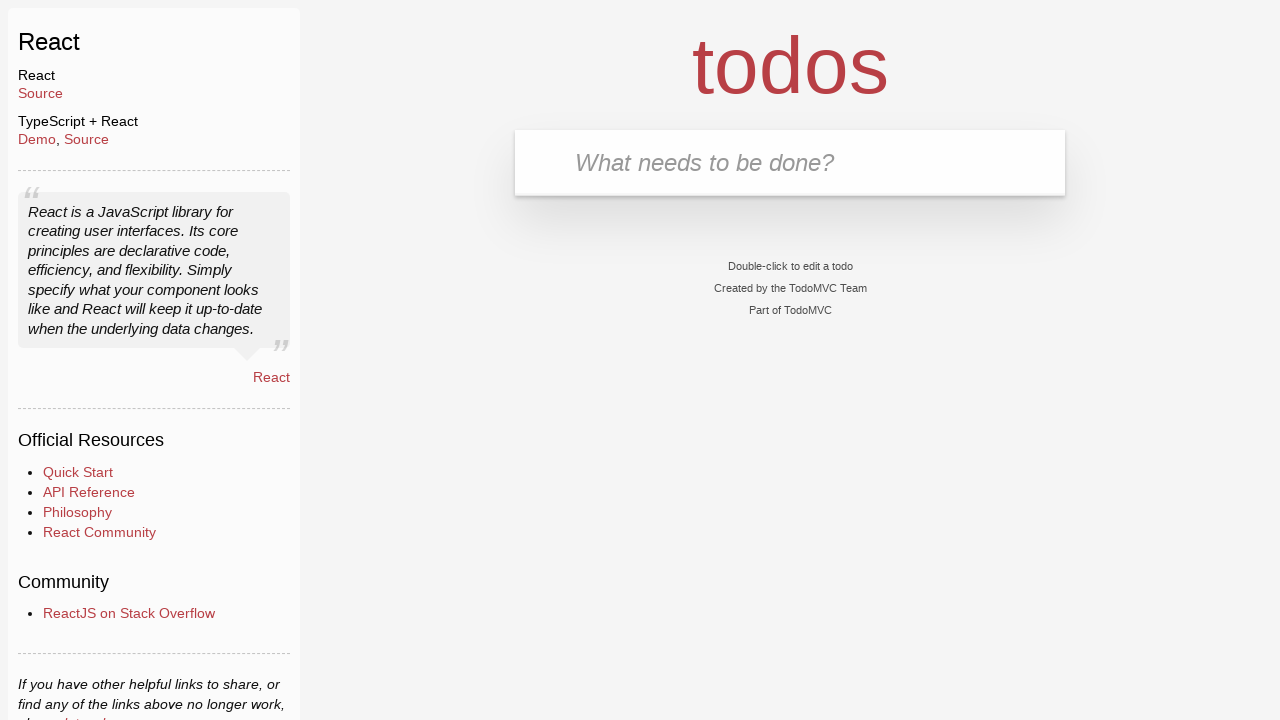

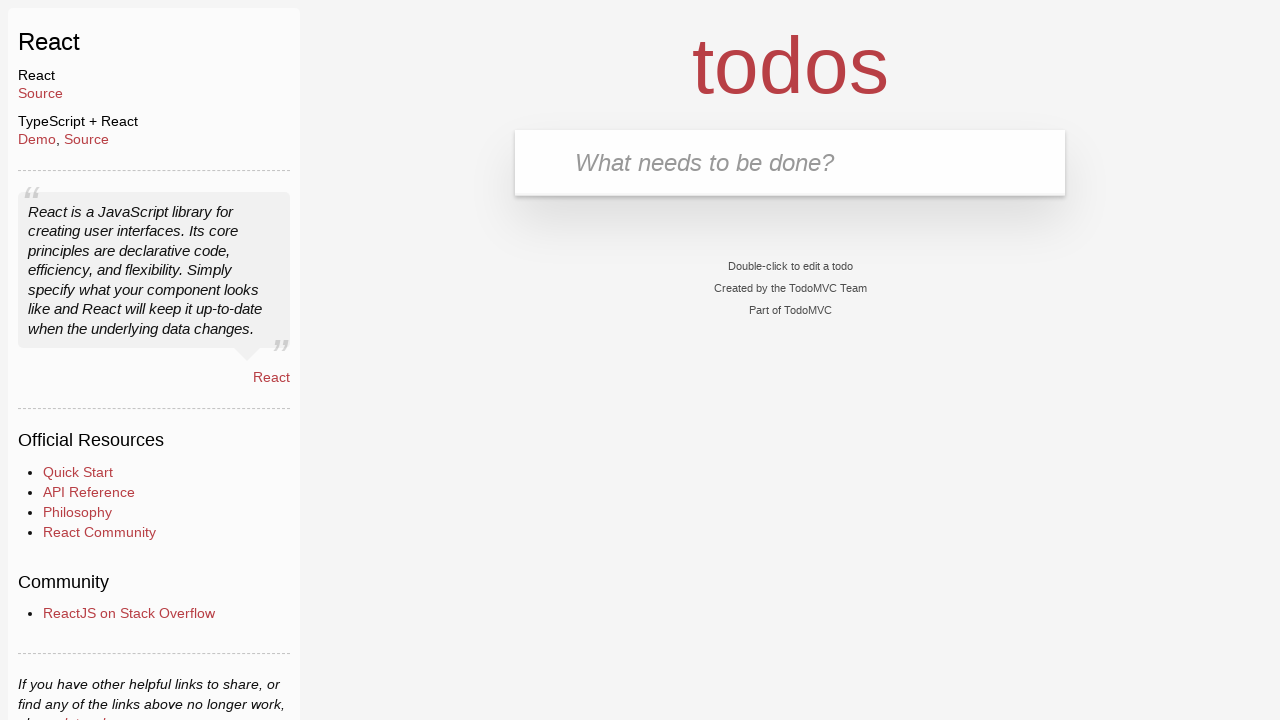